Tests finding an element by name attribute and entering text into a search field on the omayo test page

Starting URL: https://omayo.blogspot.com/

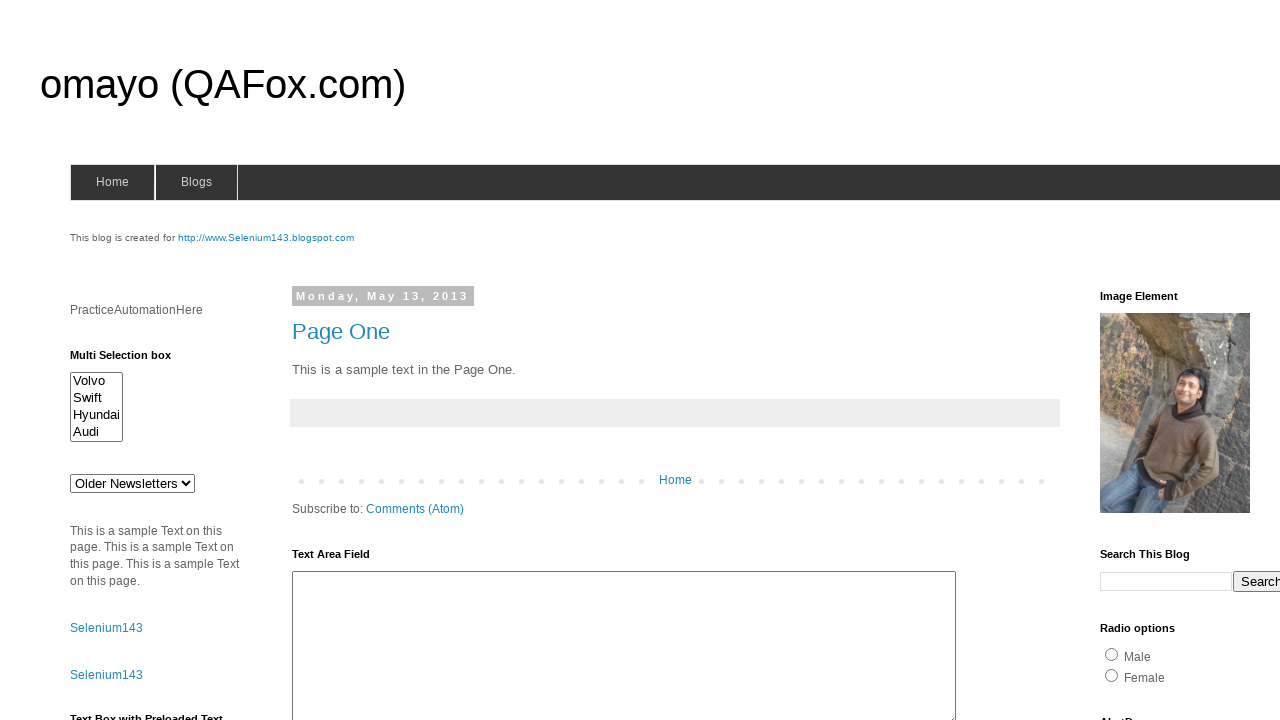

Filled search field with 'amit' using name attribute on input[name='q']
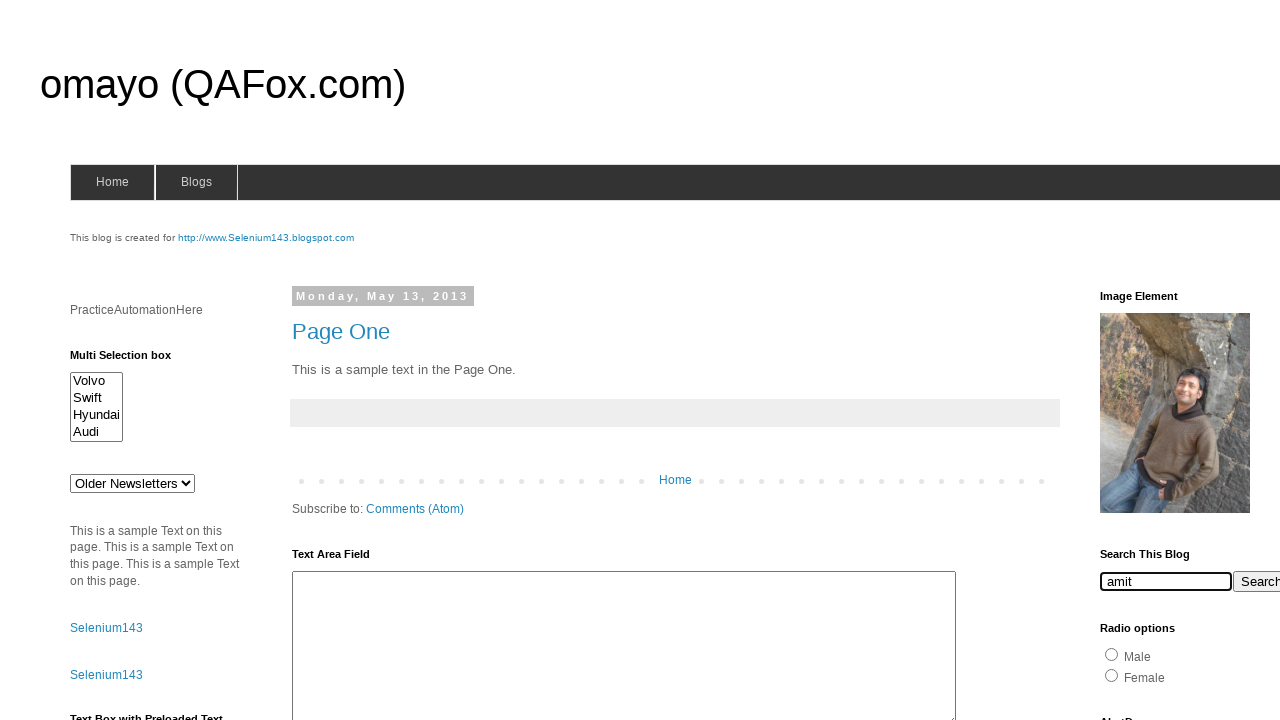

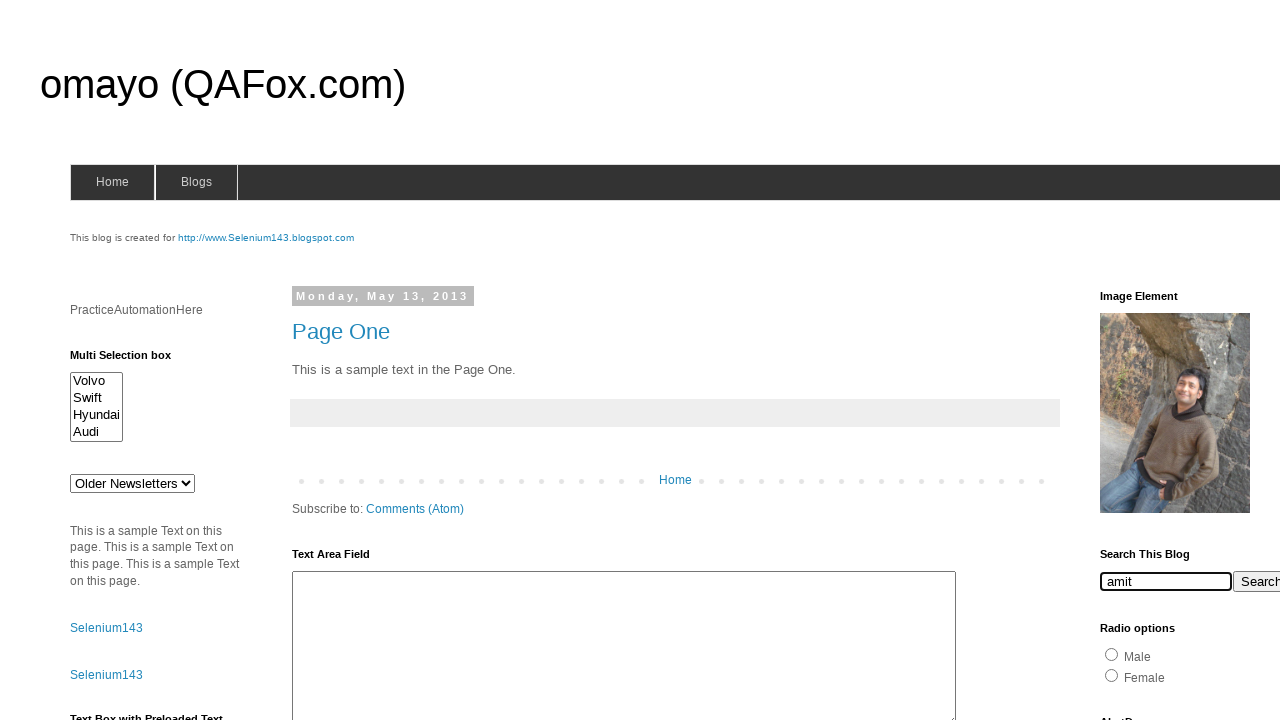